Tests checkbox interaction on jQueryUI demo page by switching to an iframe and clicking a checkbox element

Starting URL: https://jqueryui.com/checkboxradio/

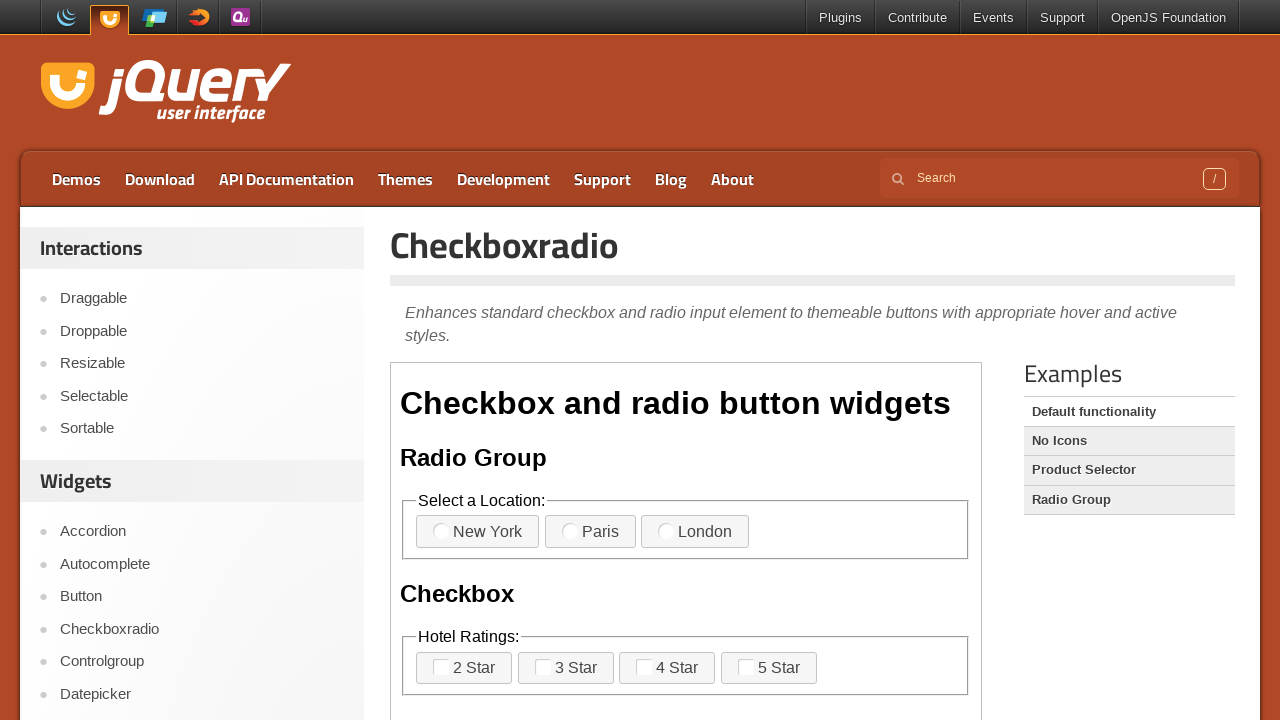

Located the iframe containing the checkbox demo
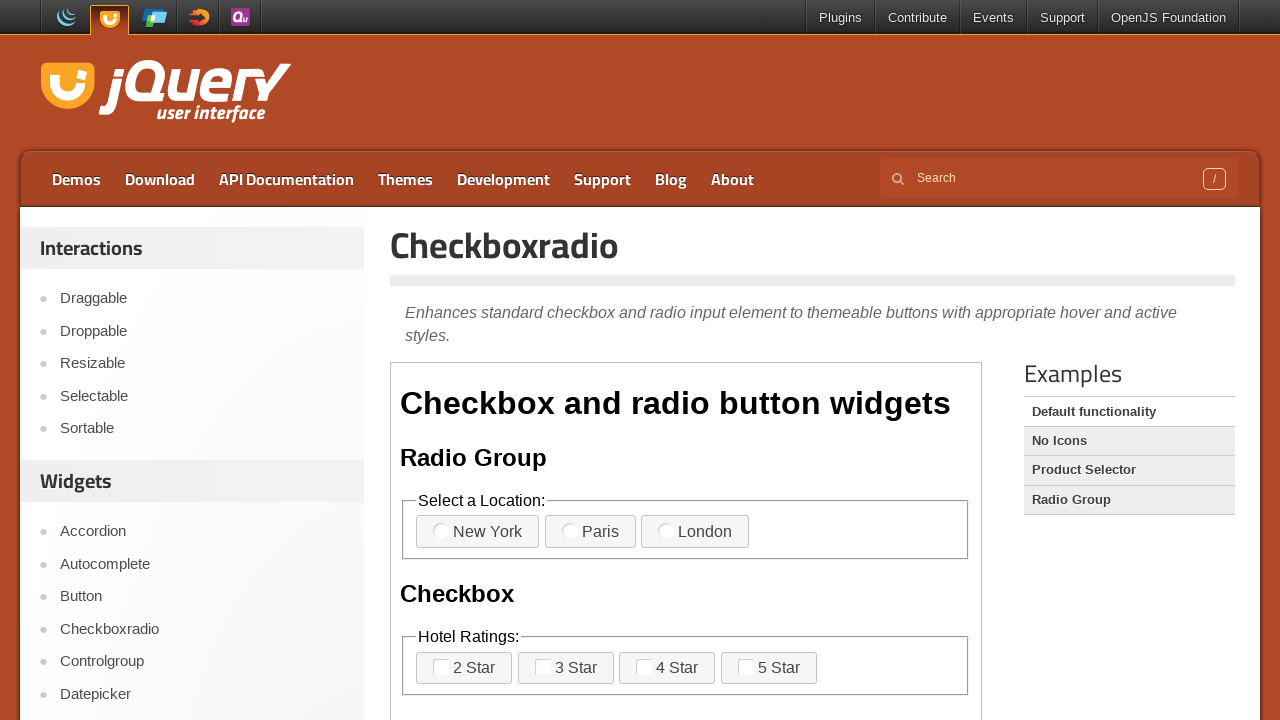

Located the 9th checkbox element
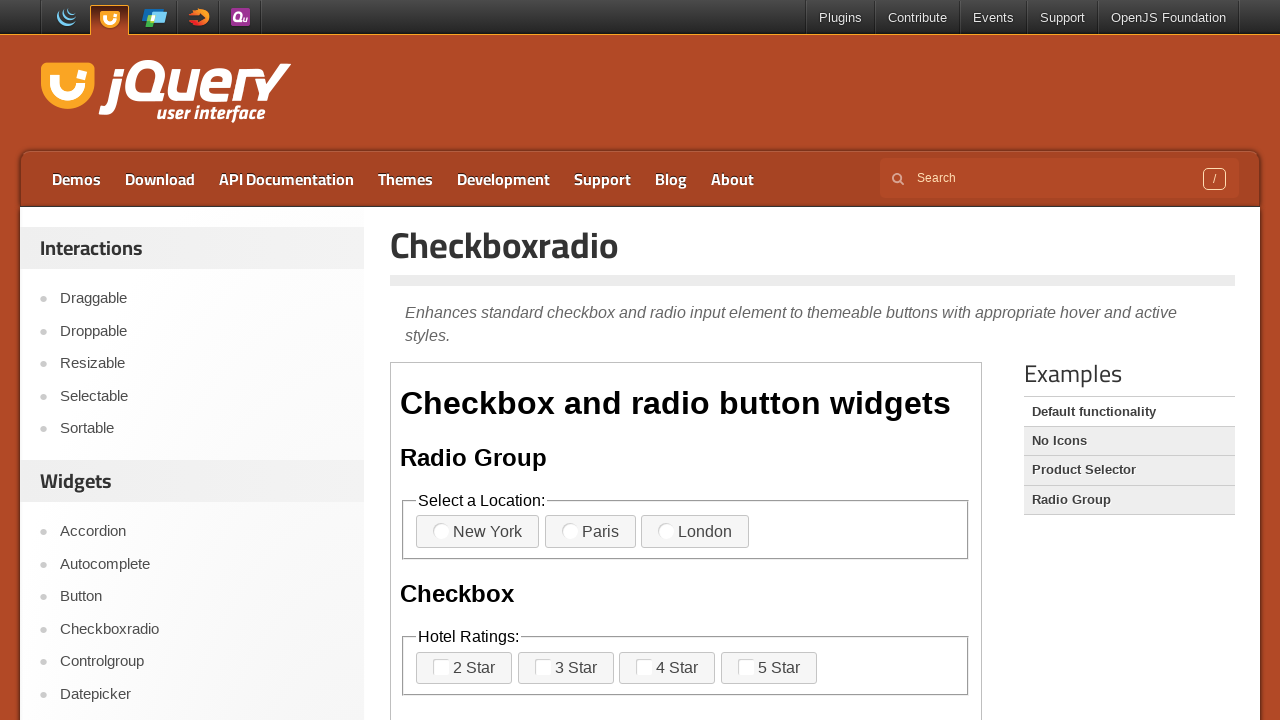

Waited for checkbox to be visible
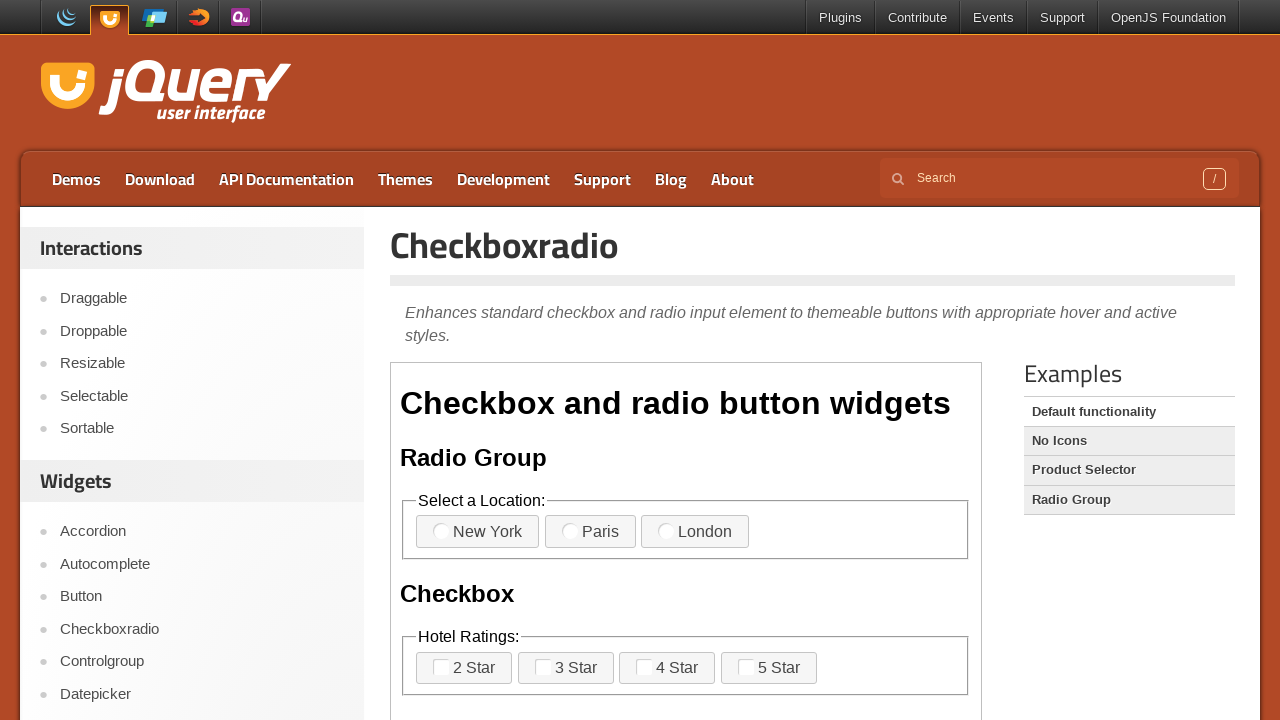

Clicked the checkbox to toggle it at (576, 360) on xpath=//iframe >> nth=0 >> internal:control=enter-frame >> (//span[@class='ui-ch
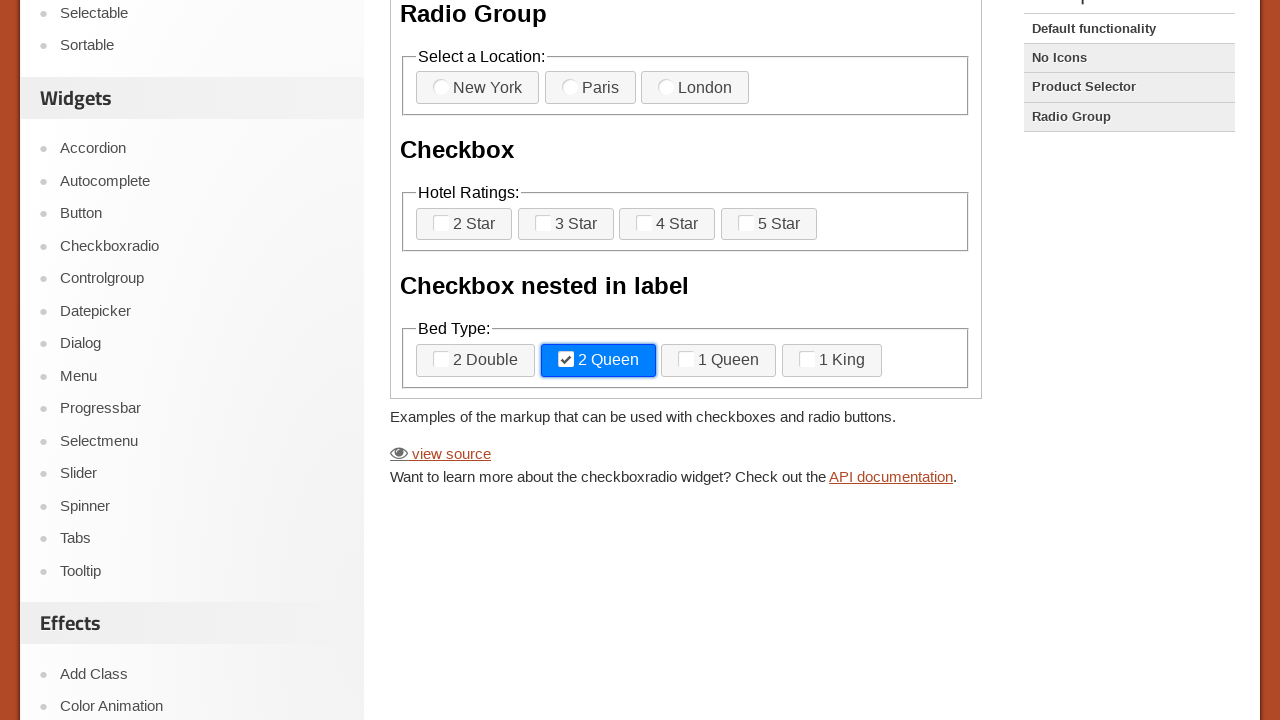

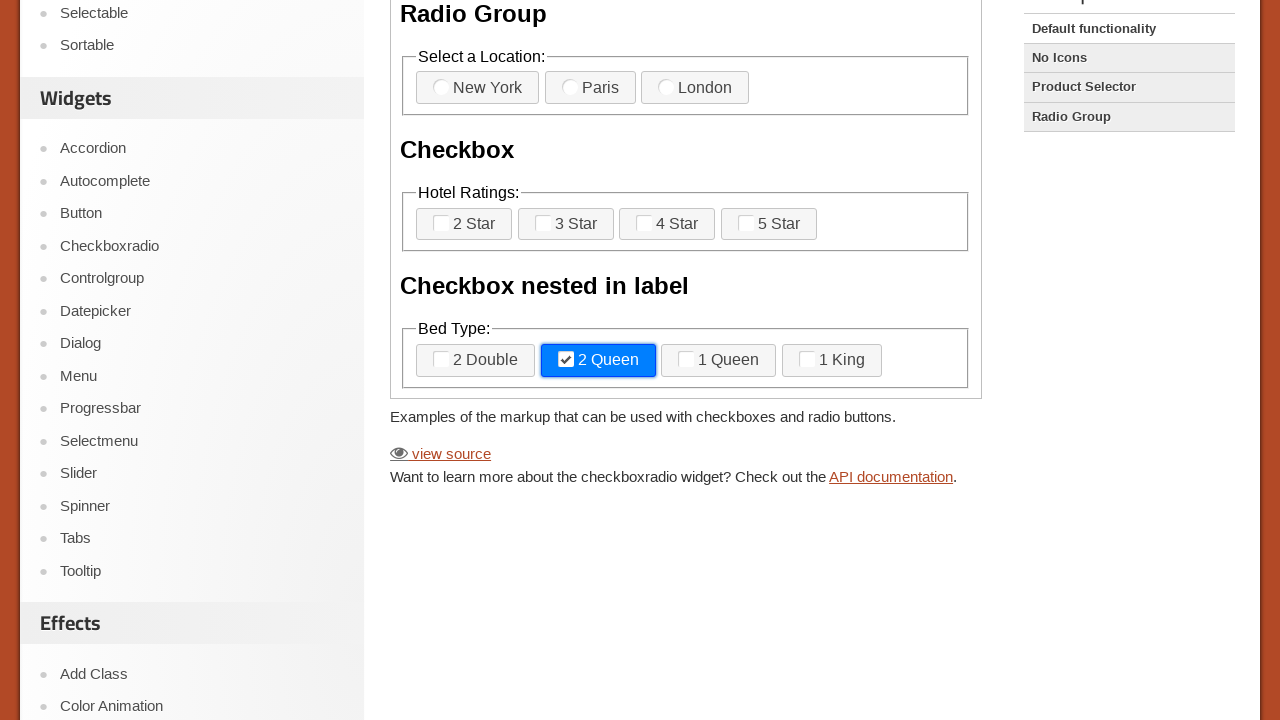